Tests FAQ accordion item 7 by clicking on the question and verifying the answer text about delivery to Moscow region

Starting URL: https://qa-scooter.praktikum-services.ru

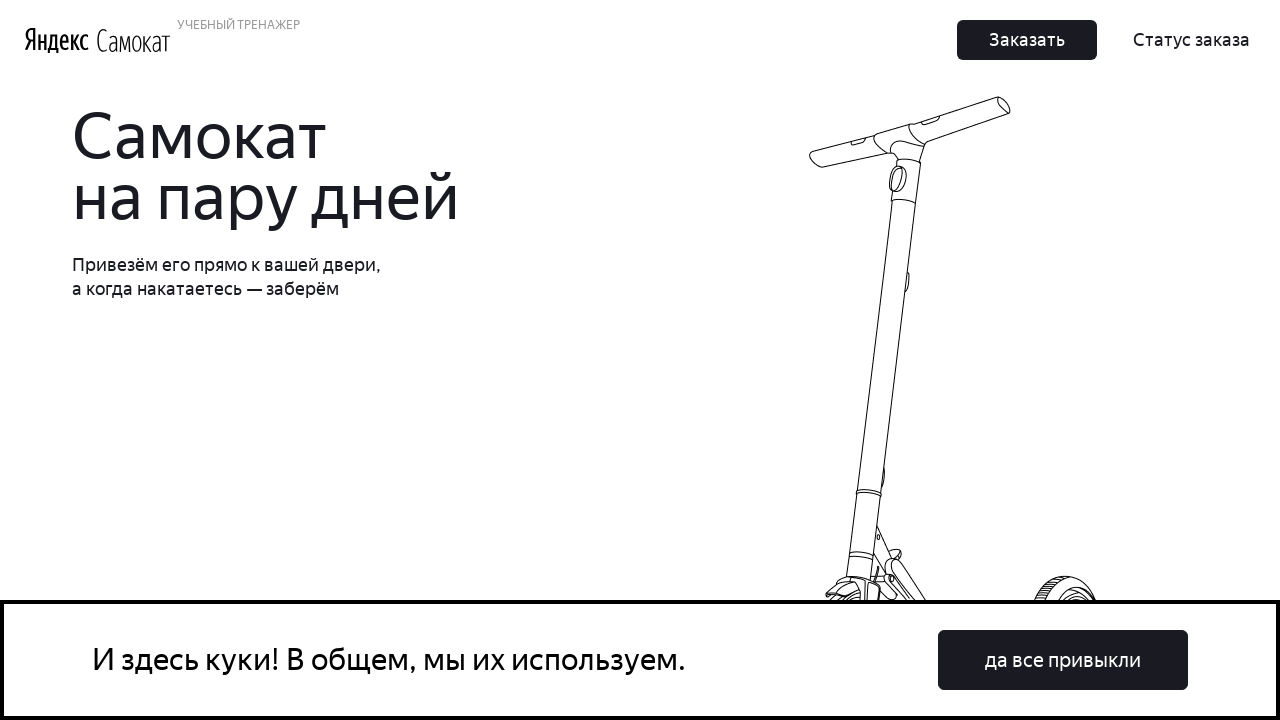

Located FAQ question 7 element
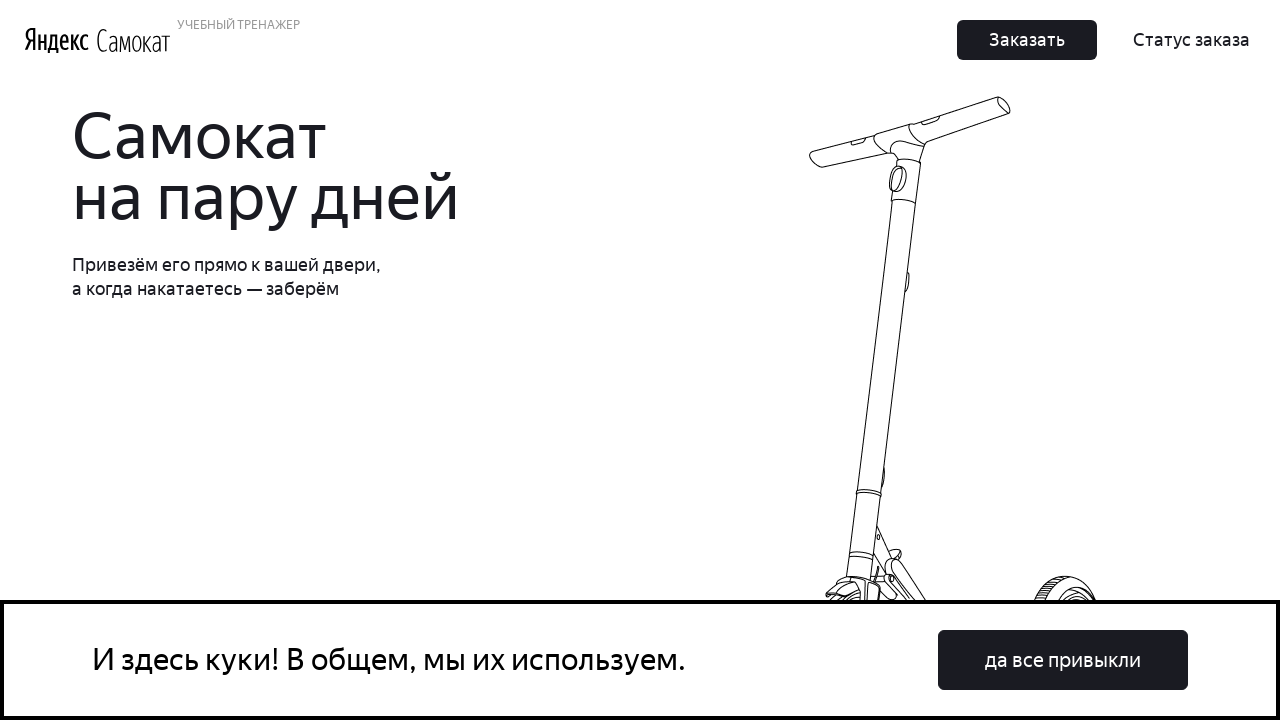

Scrolled FAQ question 7 into view
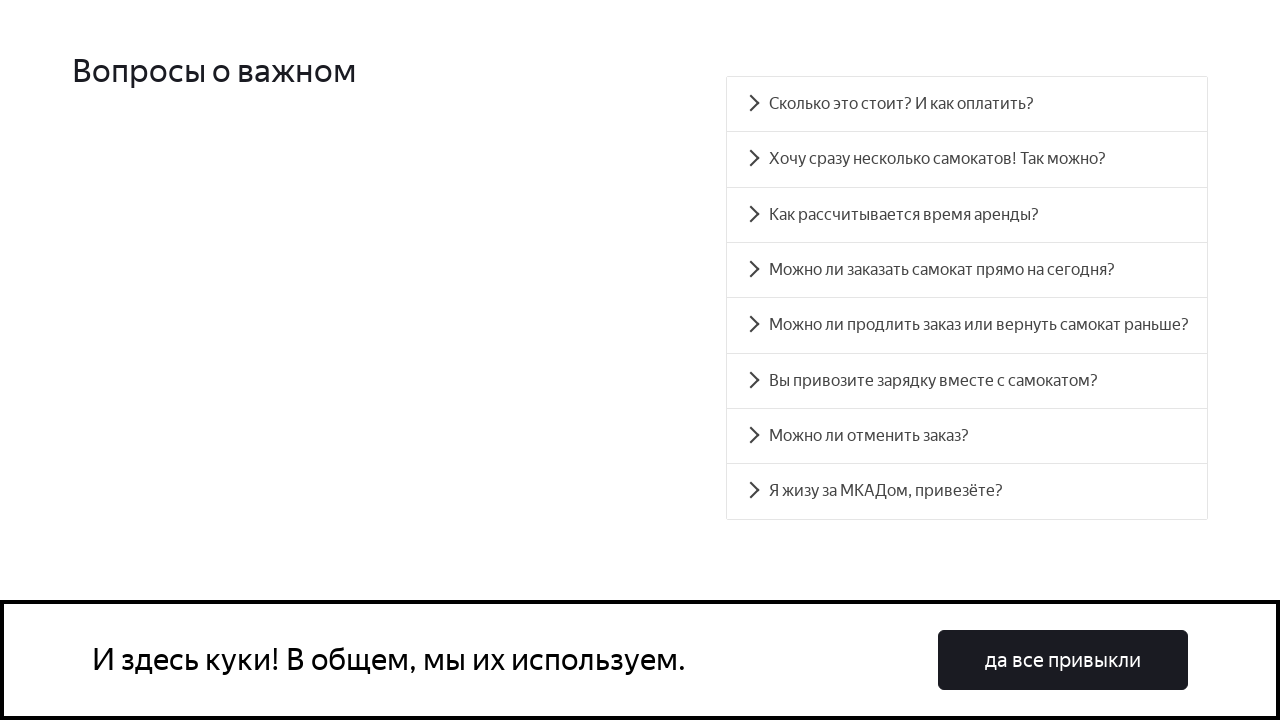

Clicked on FAQ question 7 at (967, 492) on xpath=//*[@id='accordion__heading-7']
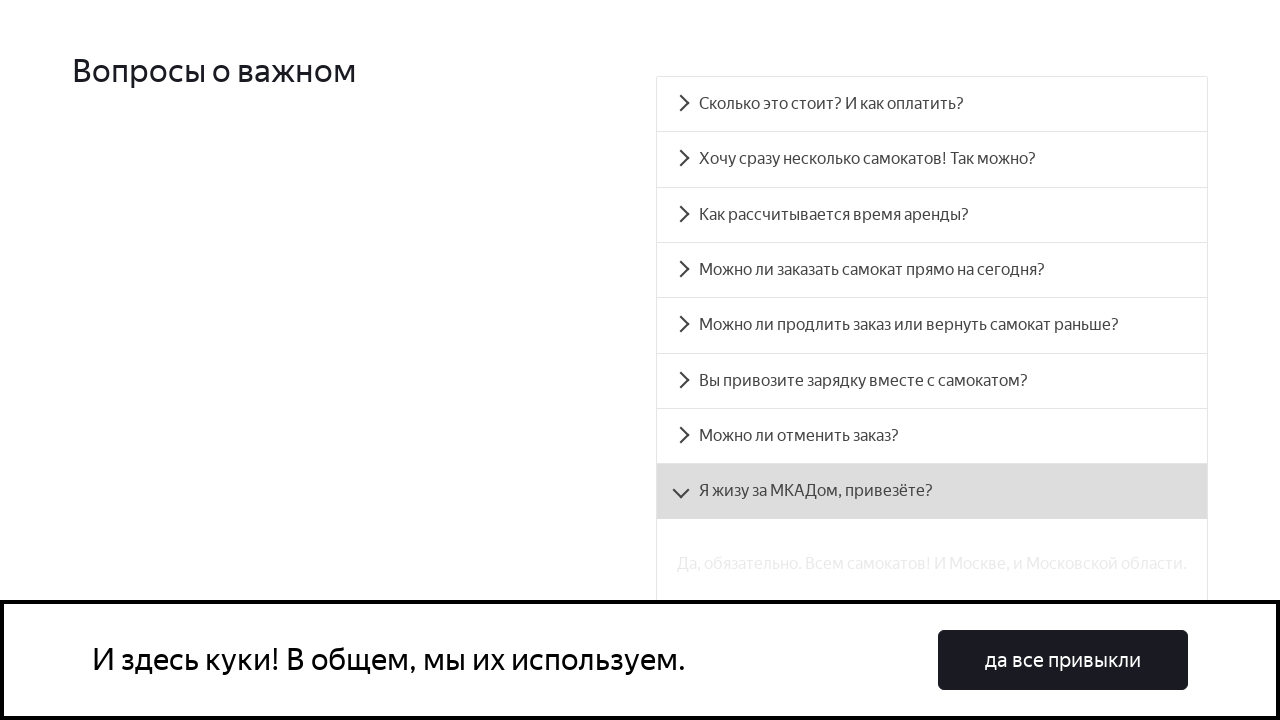

FAQ answer panel 7 is now visible (delivery to Moscow region)
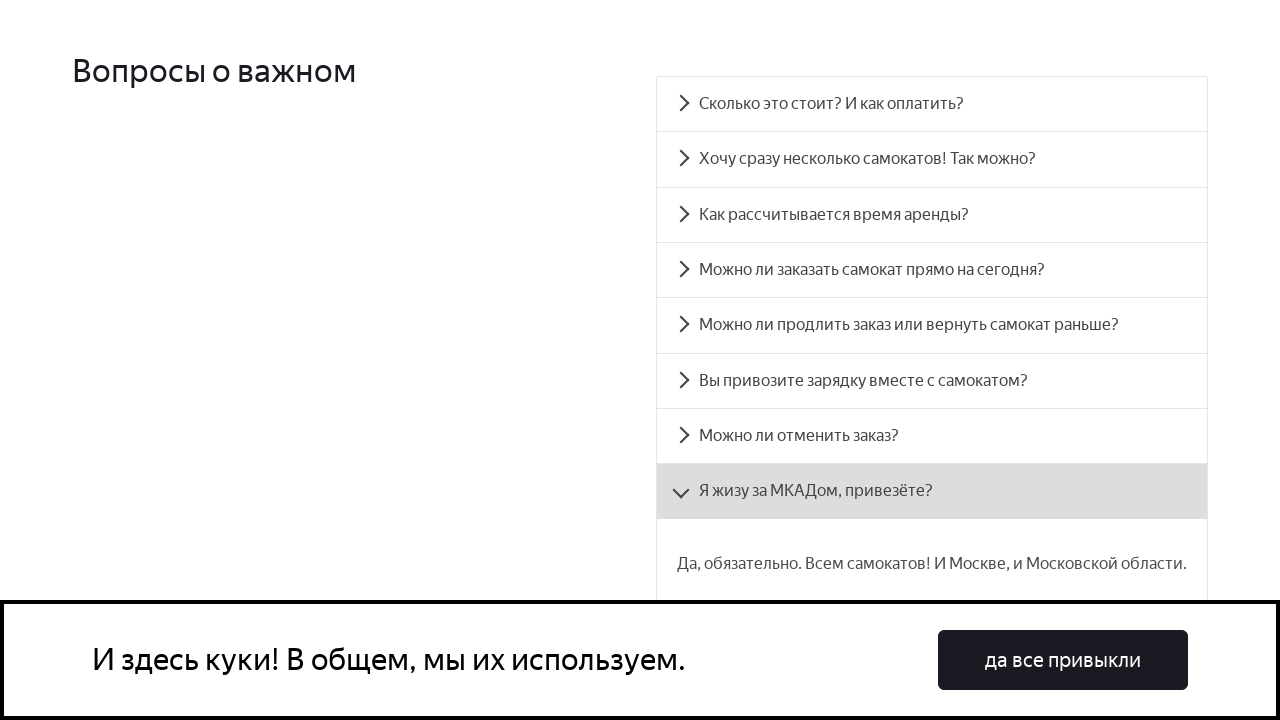

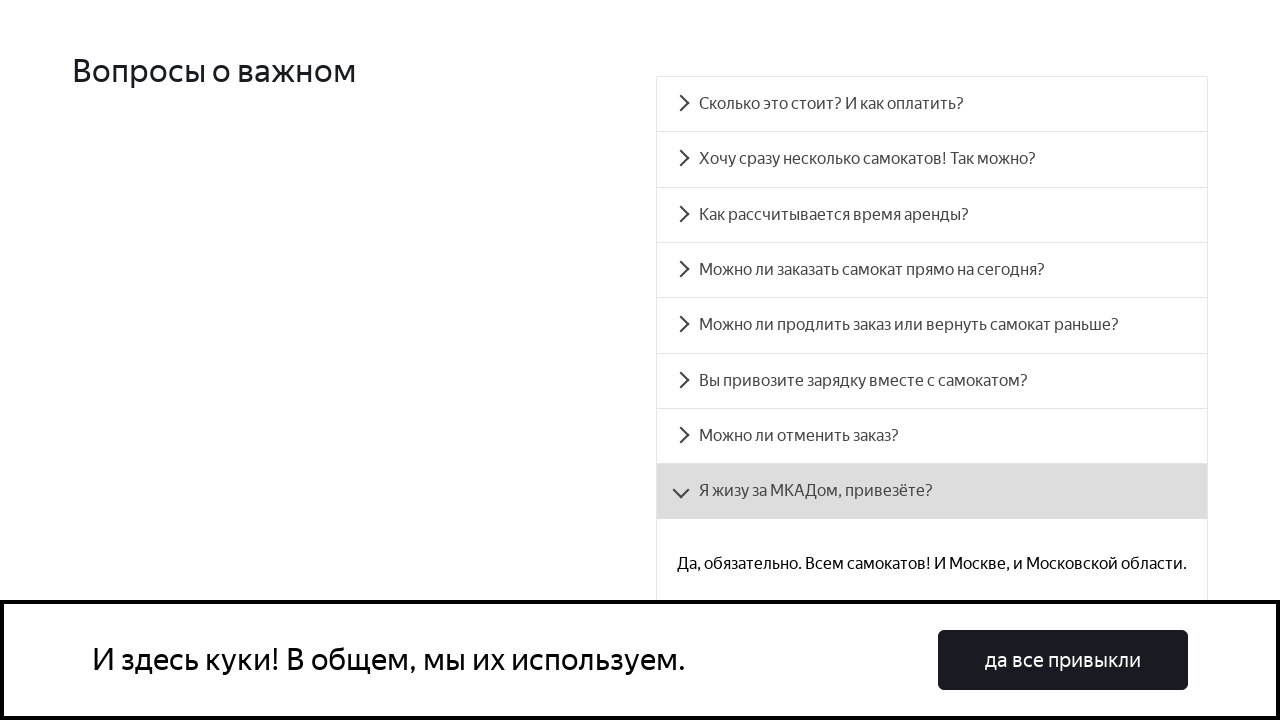